Tests that todo data persists after page reload

Starting URL: https://demo.playwright.dev/todomvc

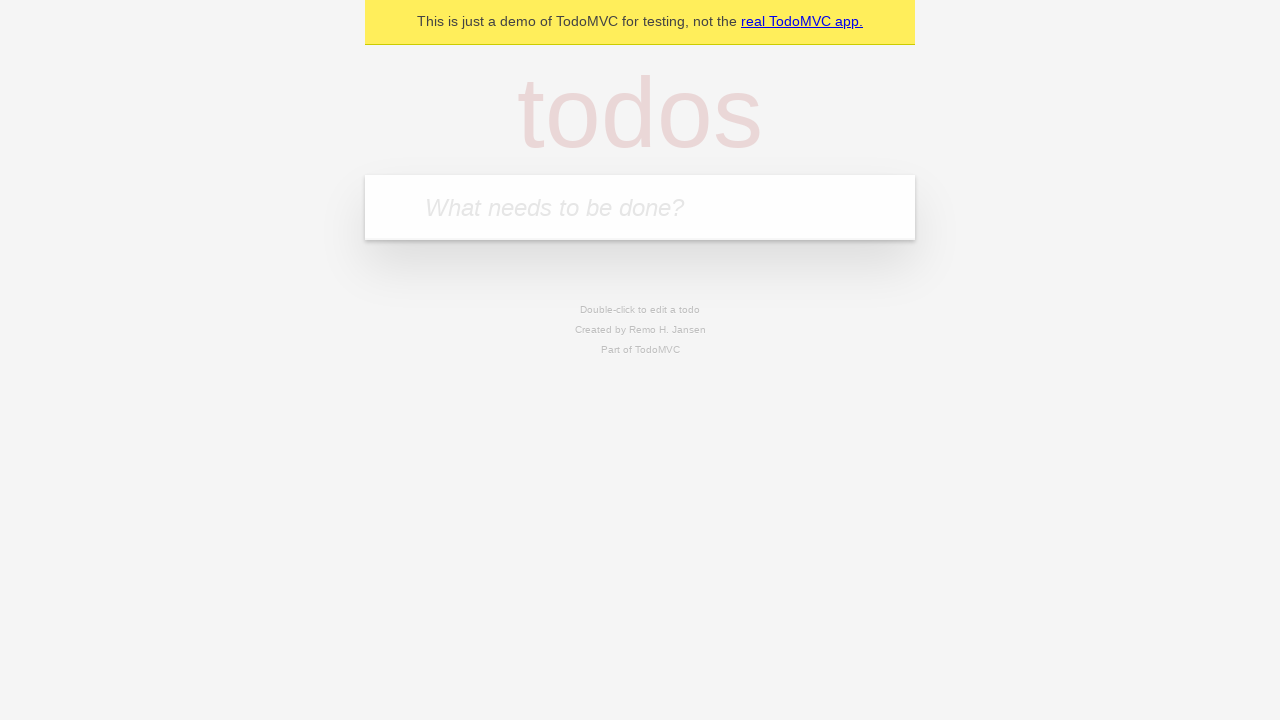

Filled todo input field with 'buy some cheese' on internal:attr=[placeholder="What needs to be done?"i]
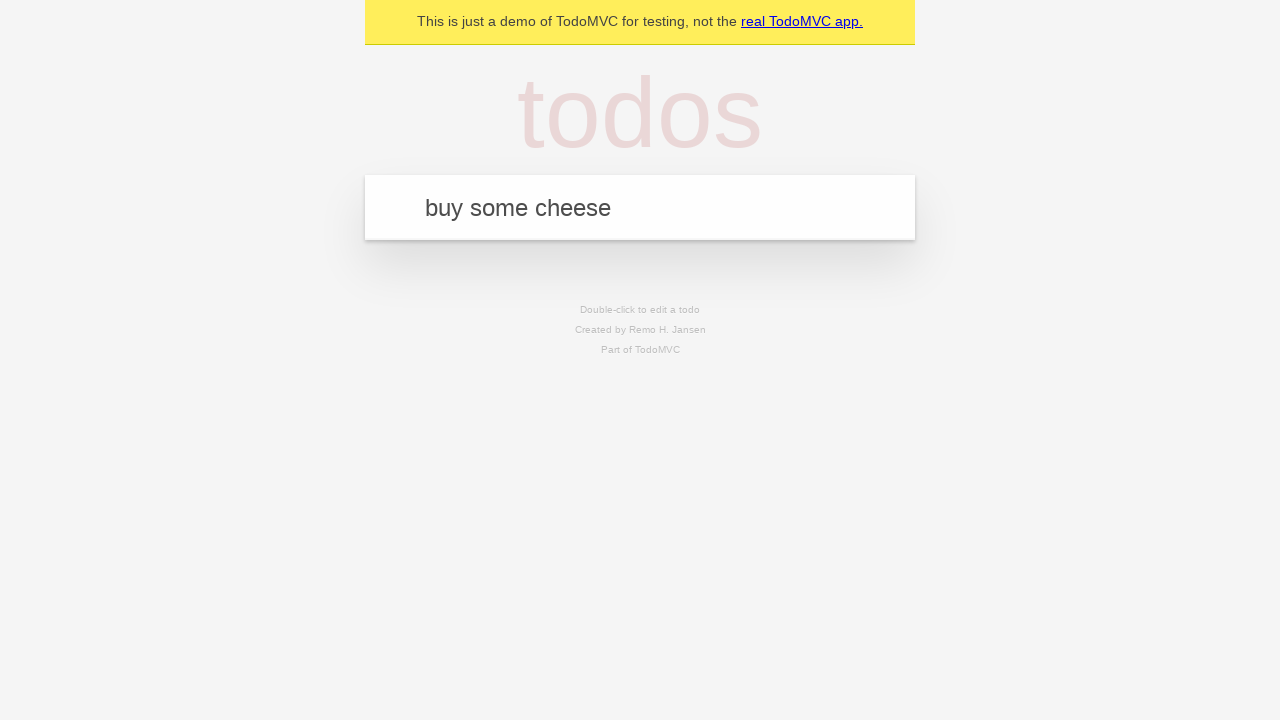

Pressed Enter to create todo 'buy some cheese' on internal:attr=[placeholder="What needs to be done?"i]
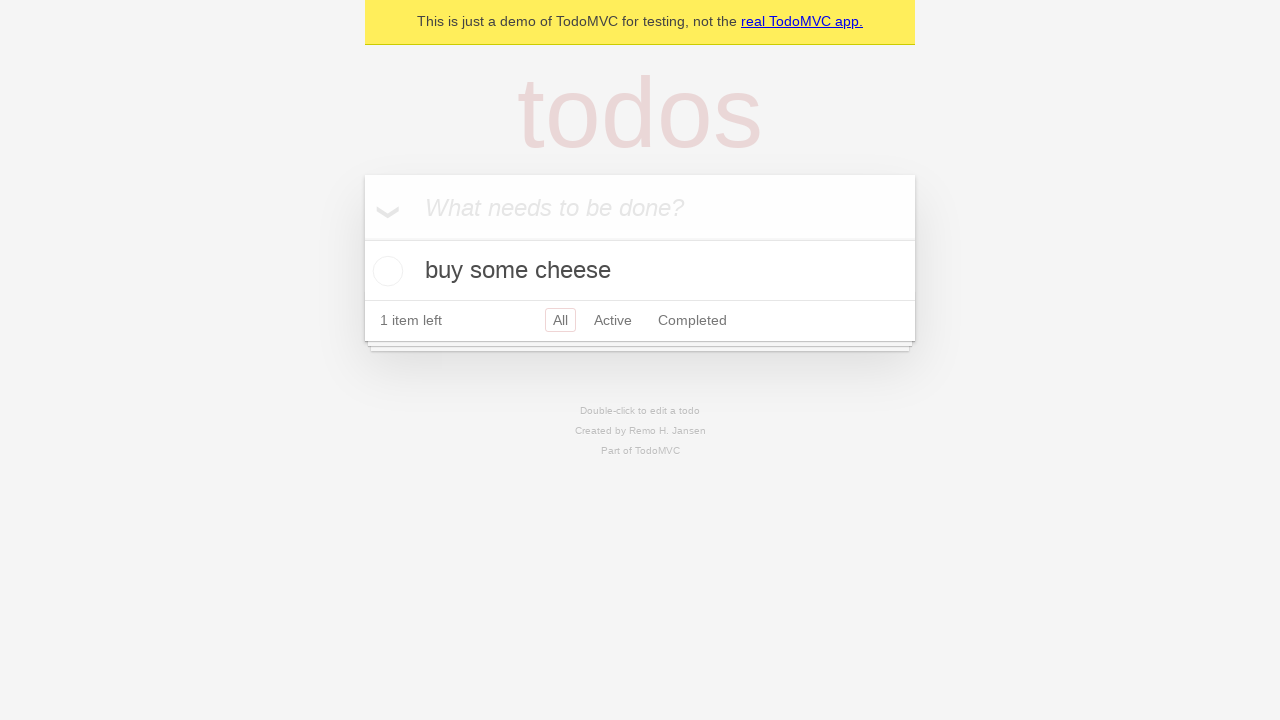

Filled todo input field with 'feed the cat' on internal:attr=[placeholder="What needs to be done?"i]
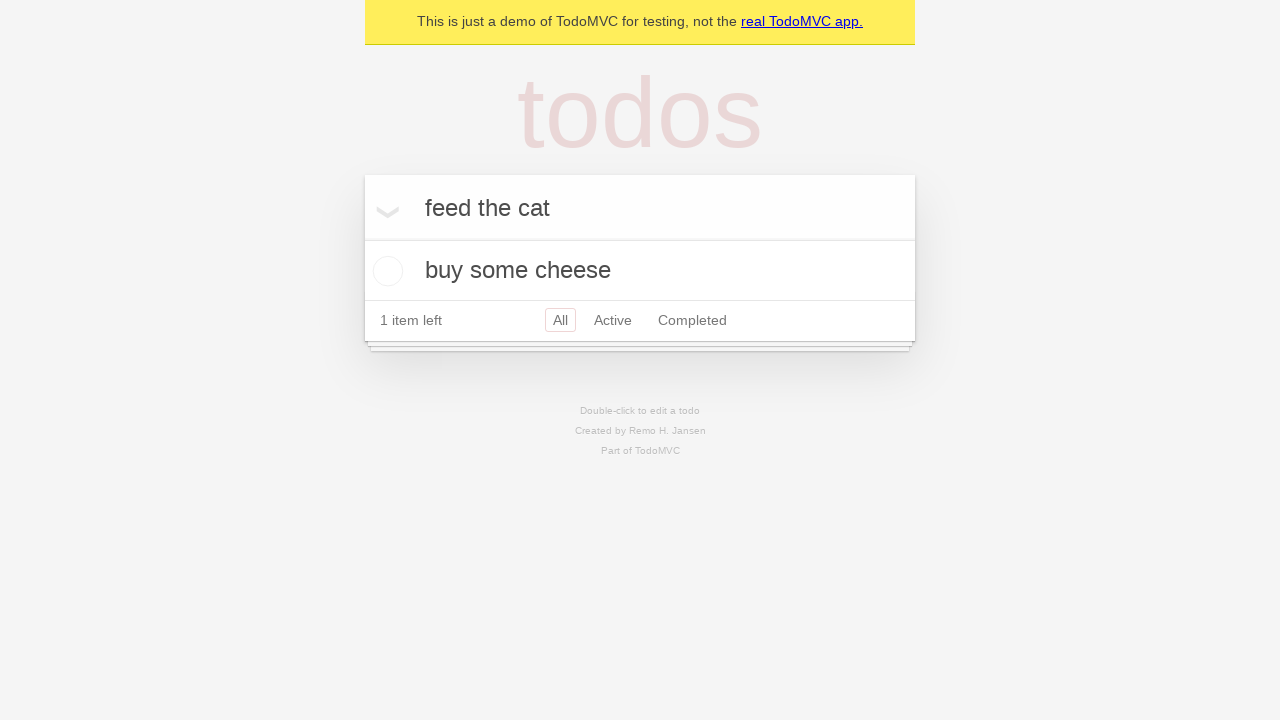

Pressed Enter to create todo 'feed the cat' on internal:attr=[placeholder="What needs to be done?"i]
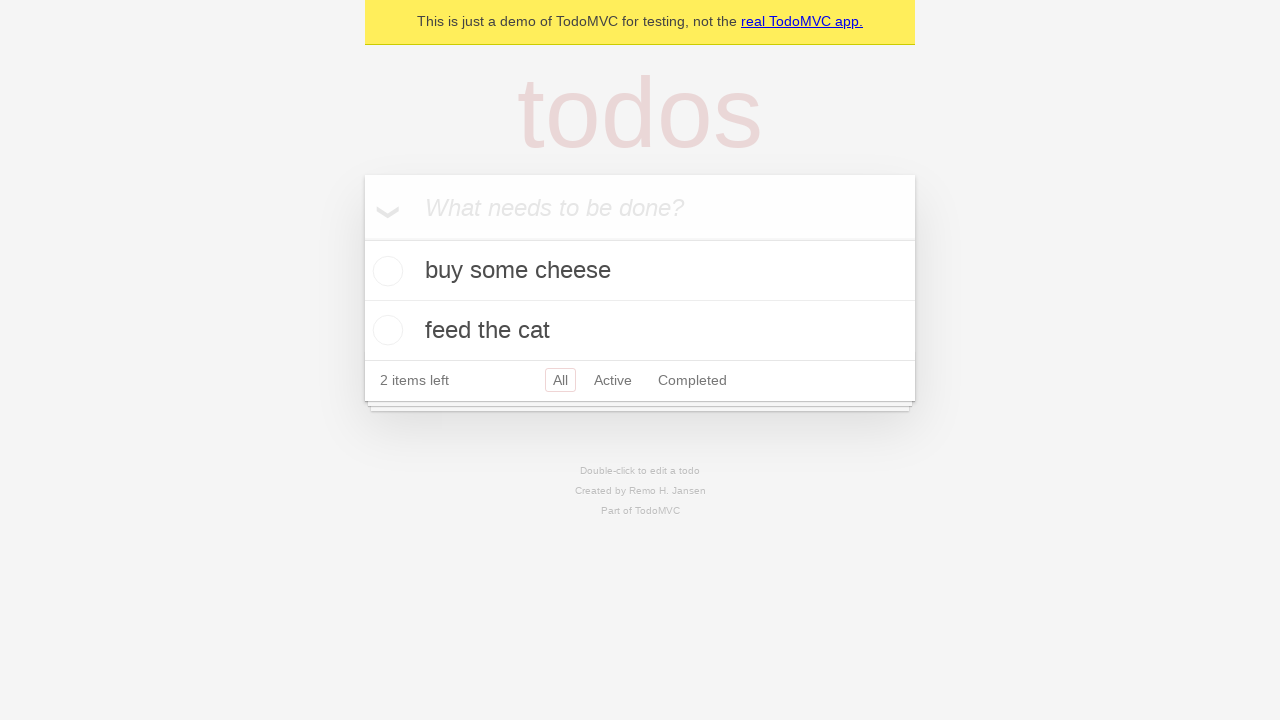

Located all todo items on page
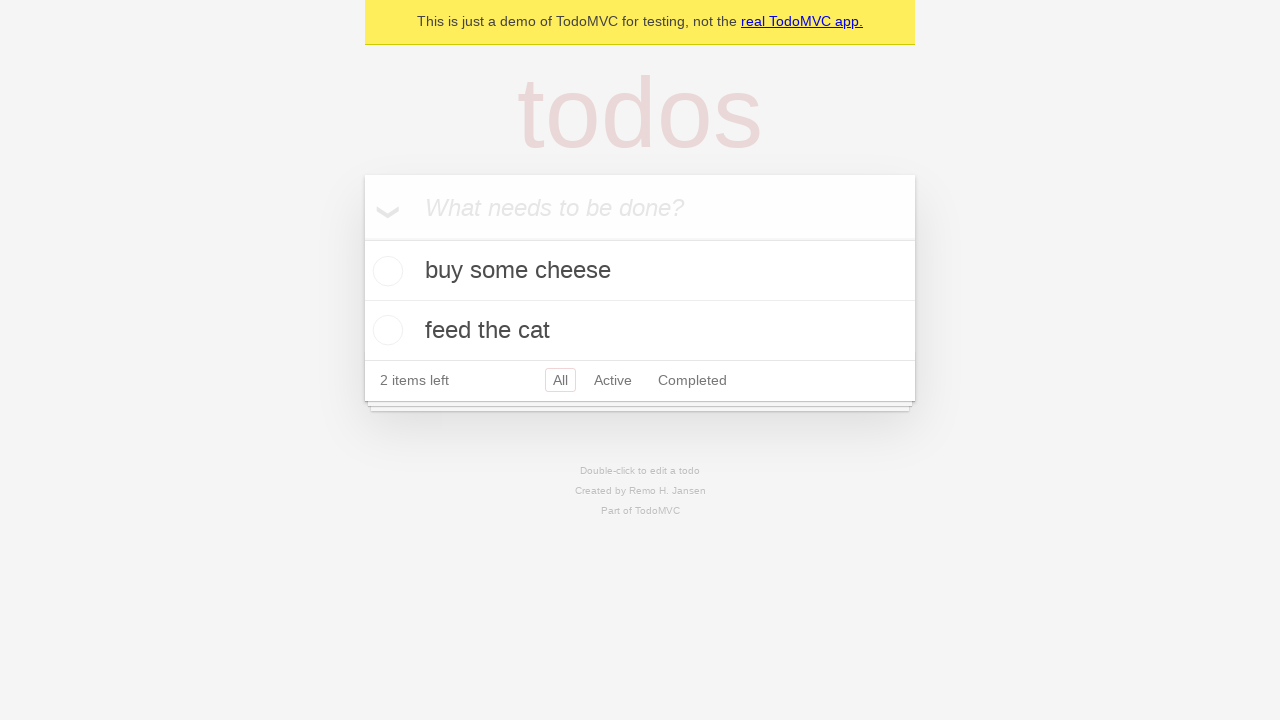

Located checkbox for first todo item
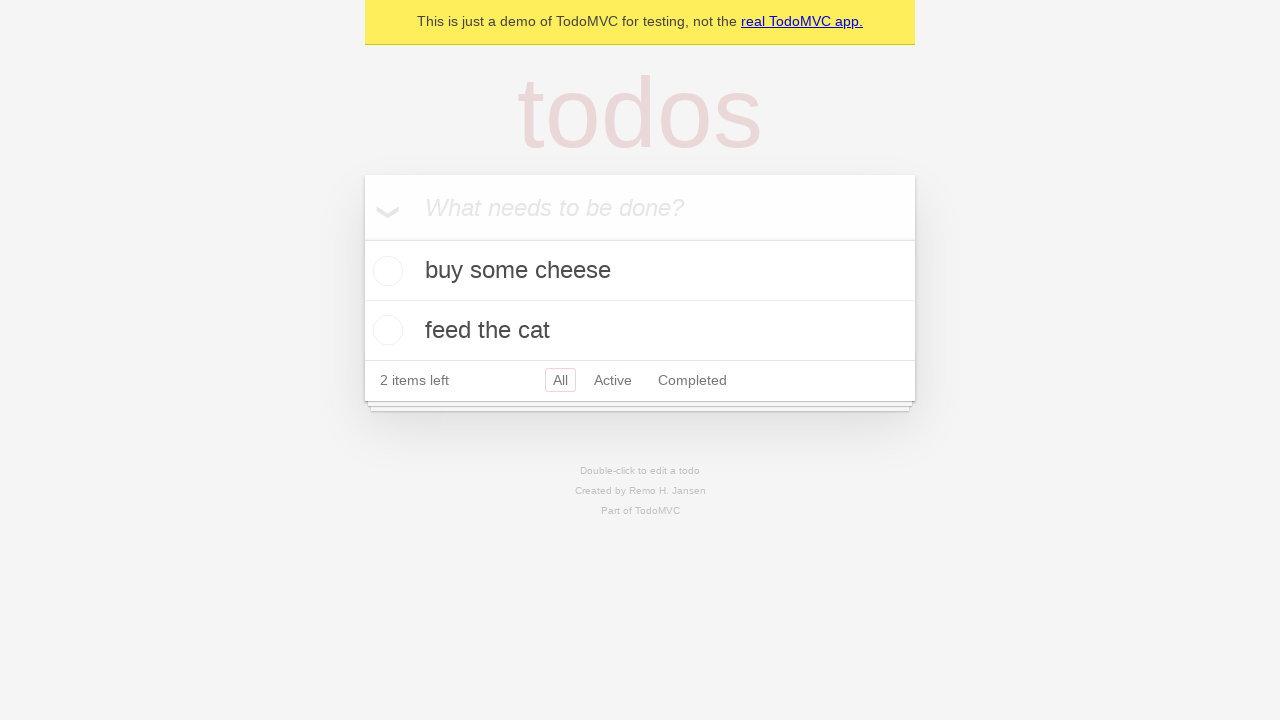

Checked the first todo item at (385, 271) on internal:testid=[data-testid="todo-item"s] >> nth=0 >> internal:role=checkbox
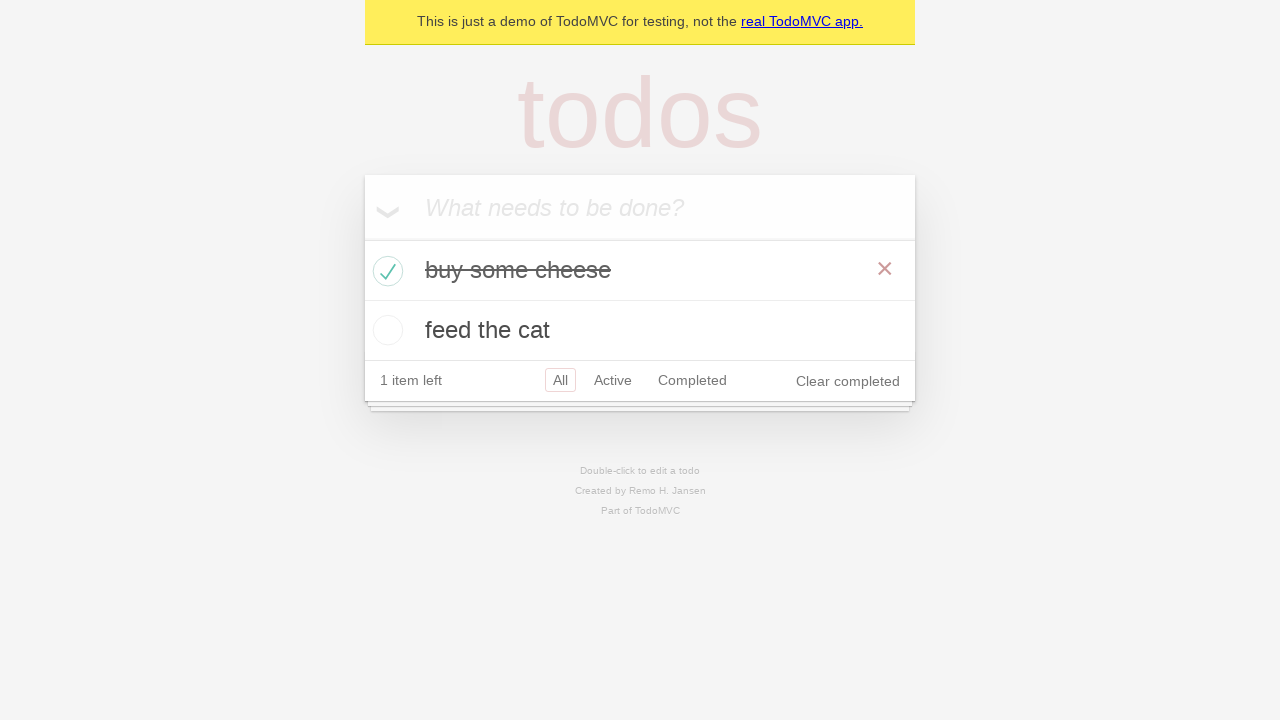

Reloaded the page to test data persistence
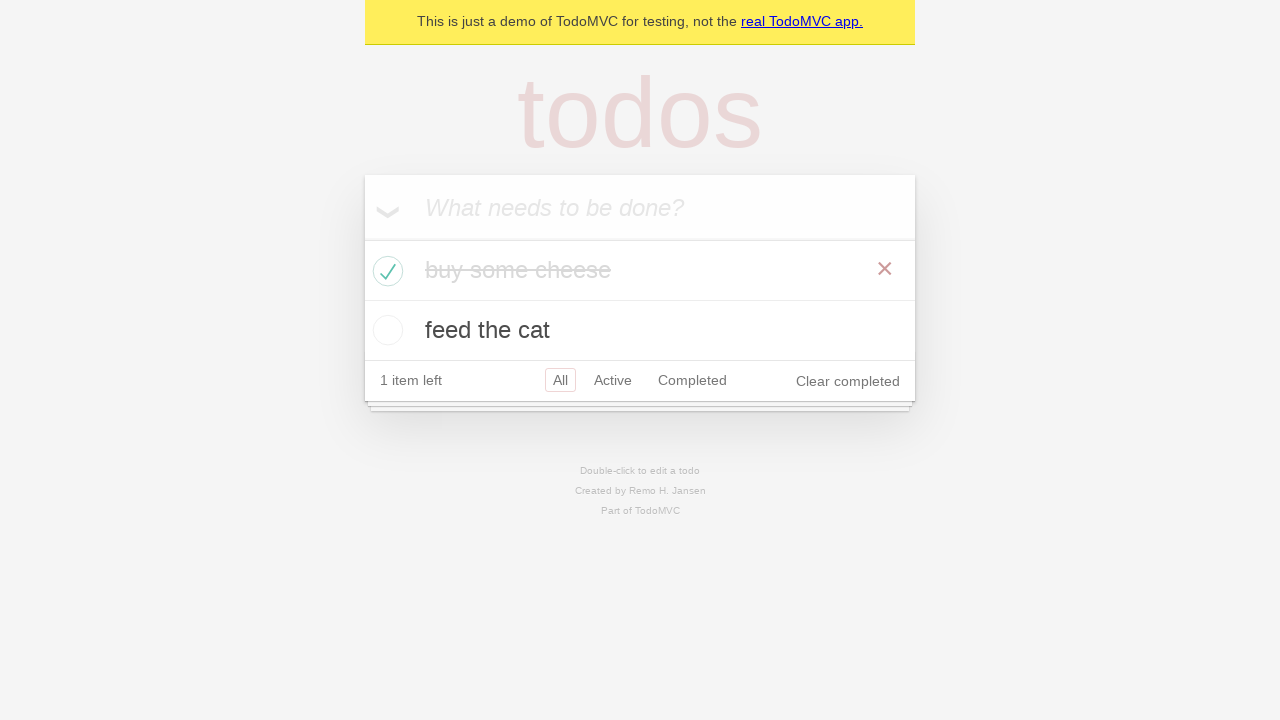

Waited for todo items to load after page reload
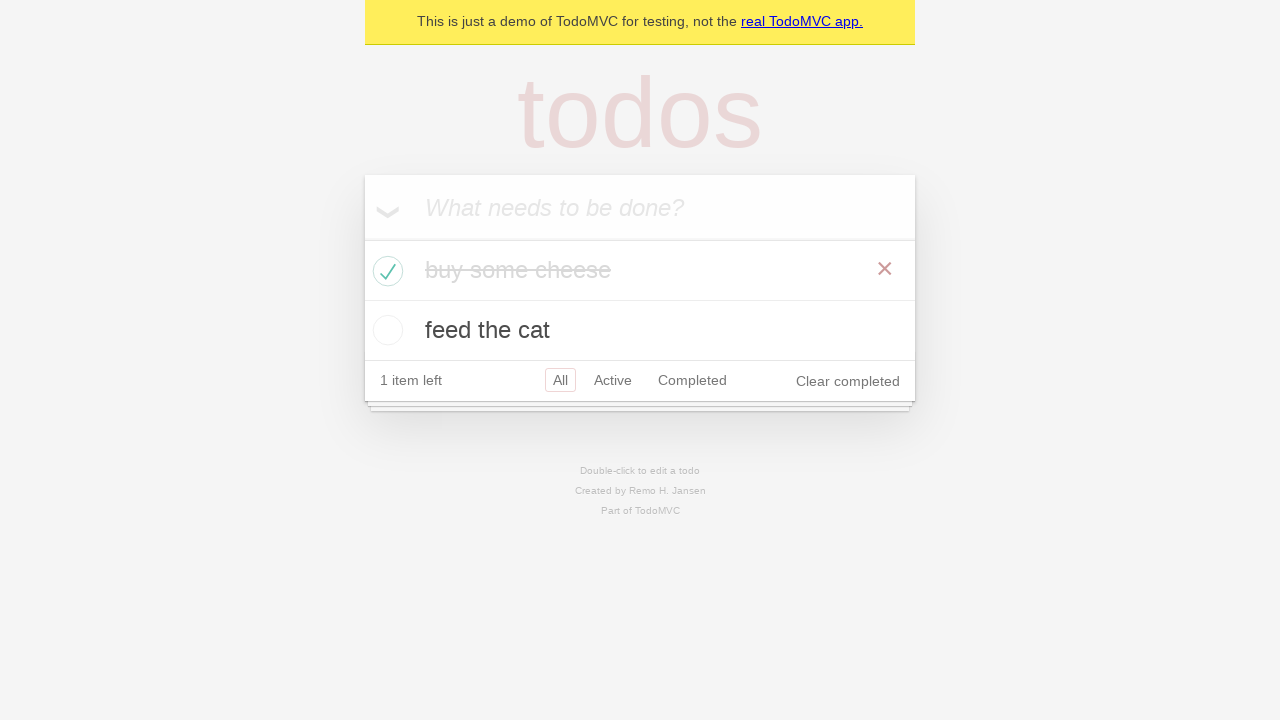

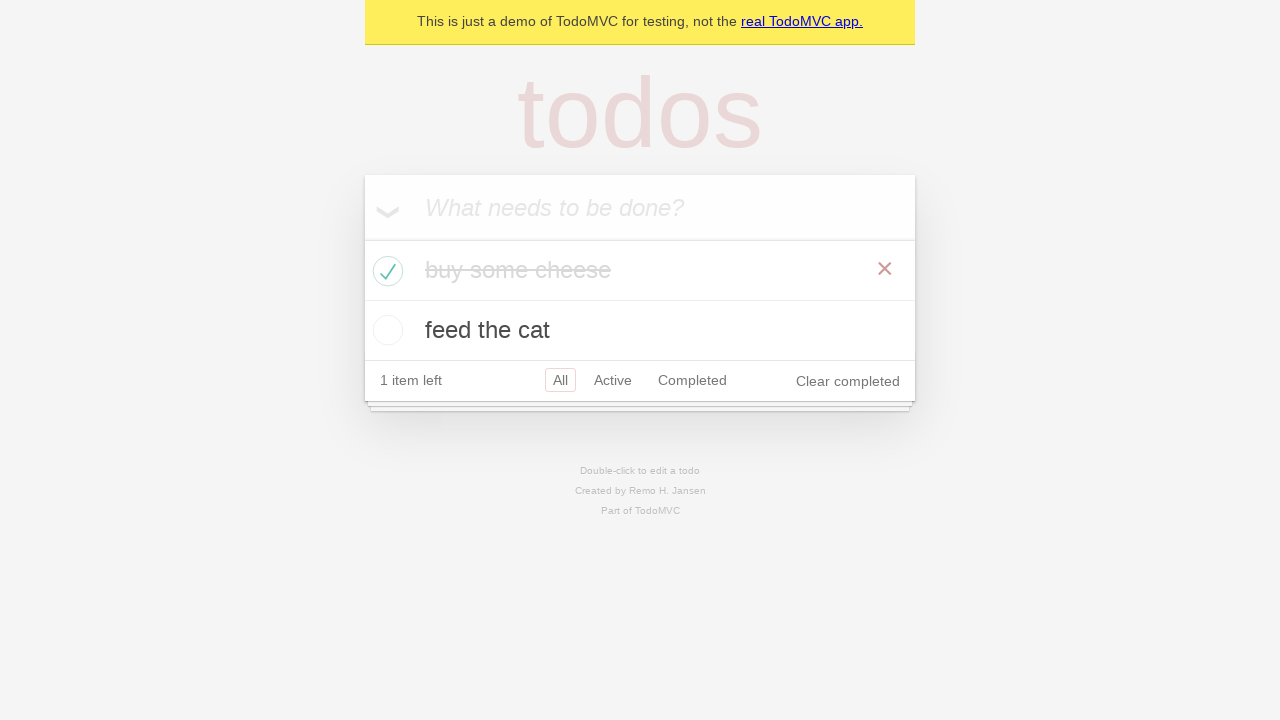